Tests resizing the second resizable box (unrestricted) by scrolling to it and dragging its resize handle

Starting URL: https://demoqa.com/resizable

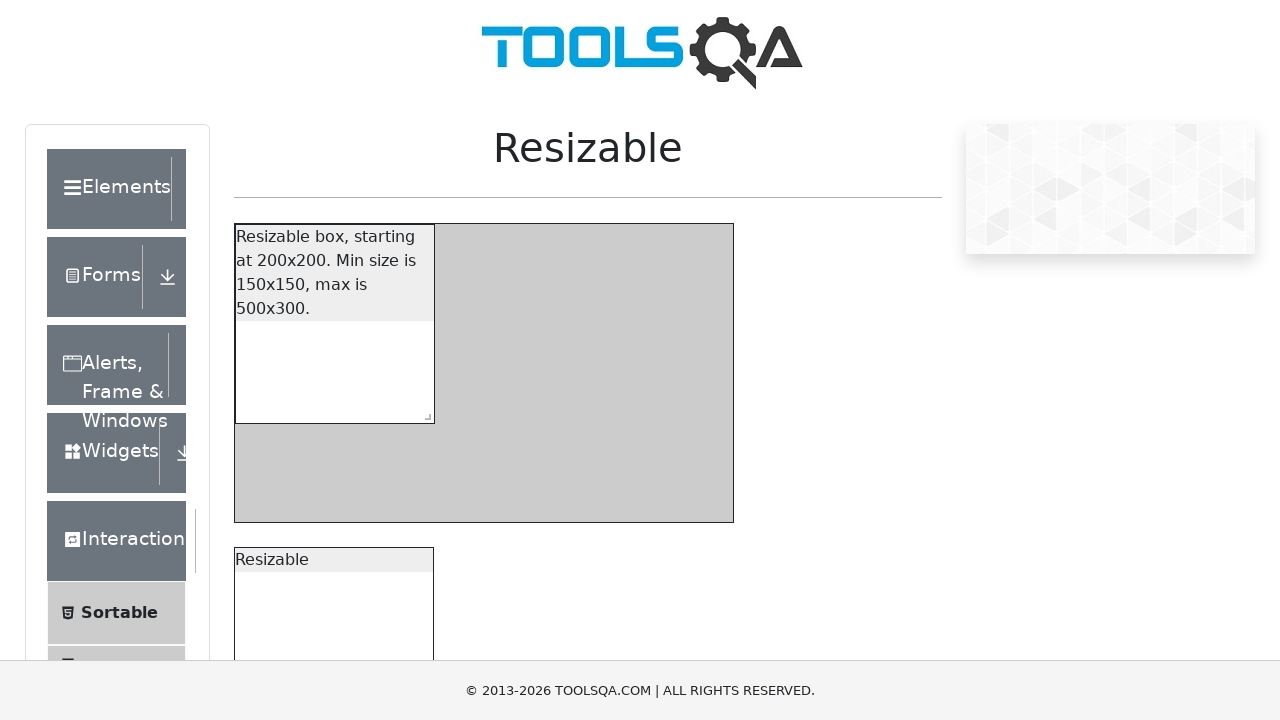

Scrolled second resizable box into view
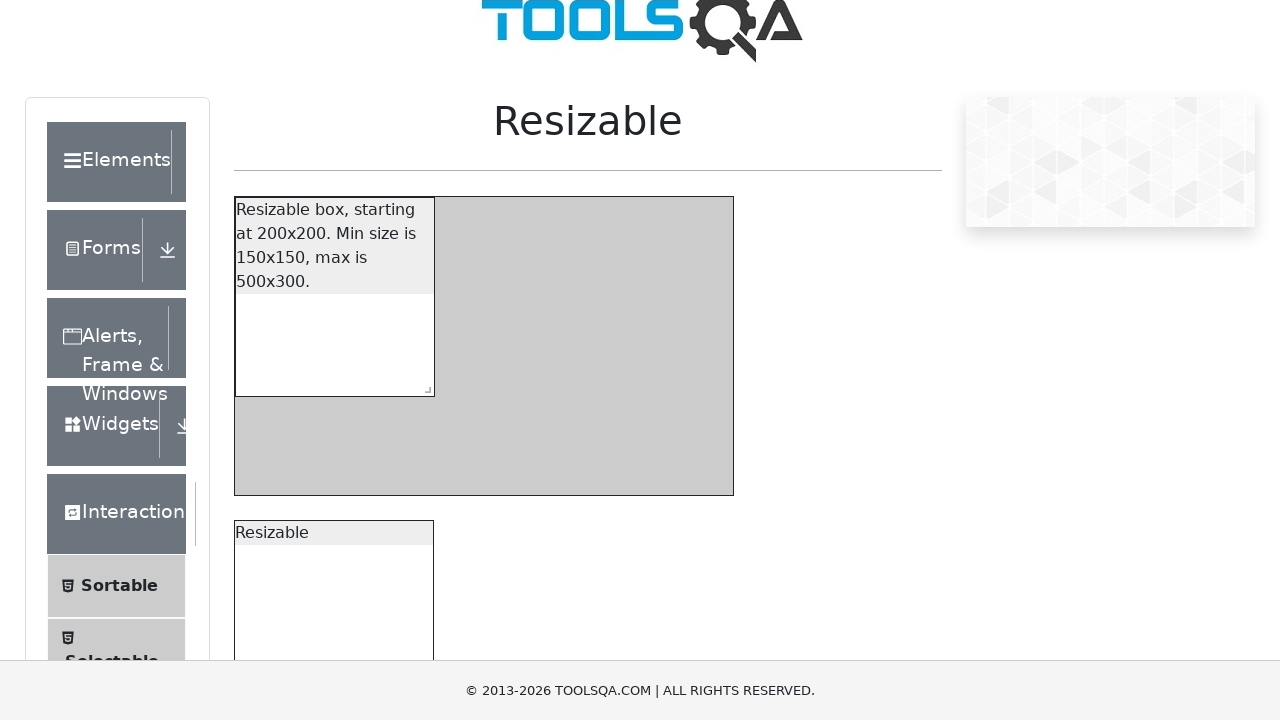

Located resize handle for second resizable box
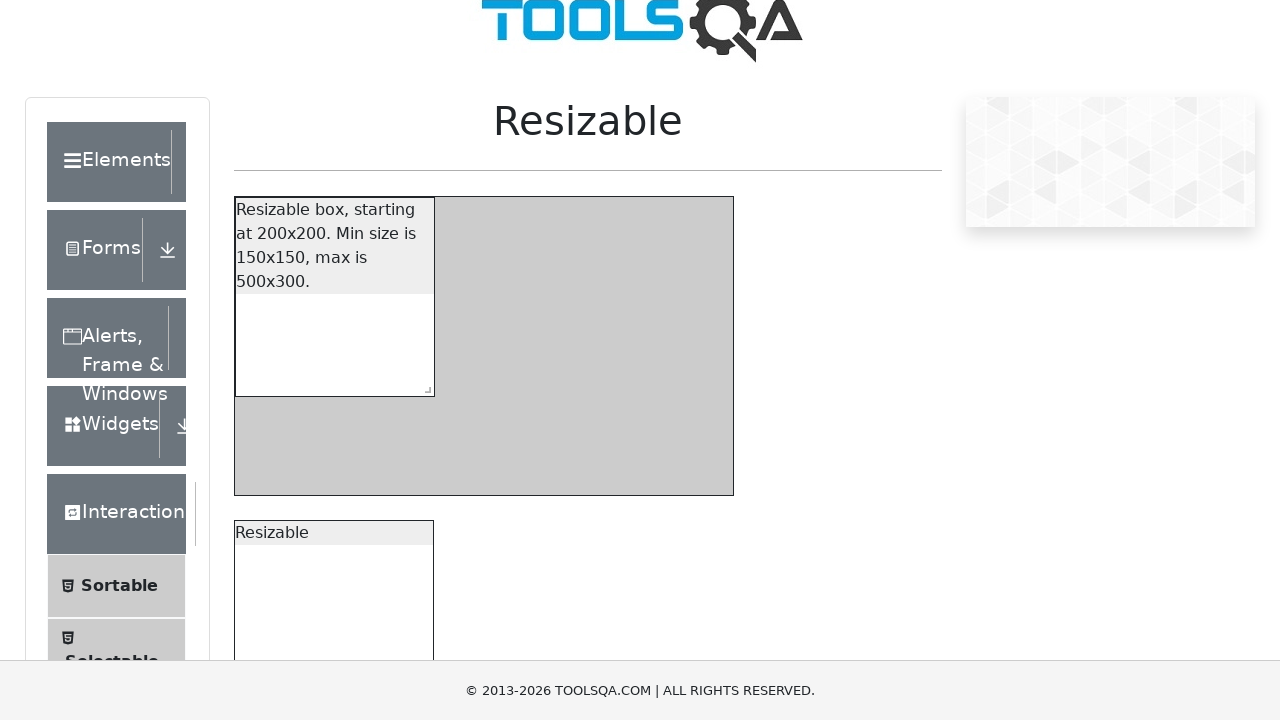

Dragged resize handle to increase box size by 10x10 pixels at (423, 709)
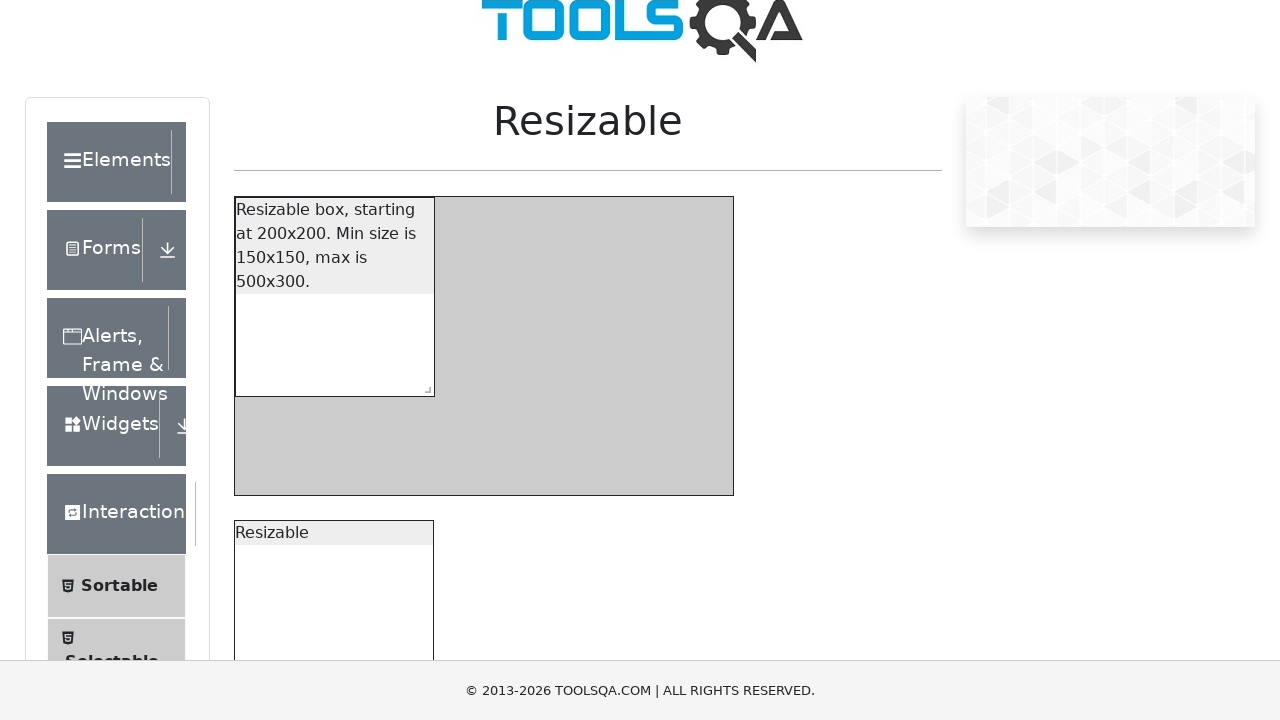

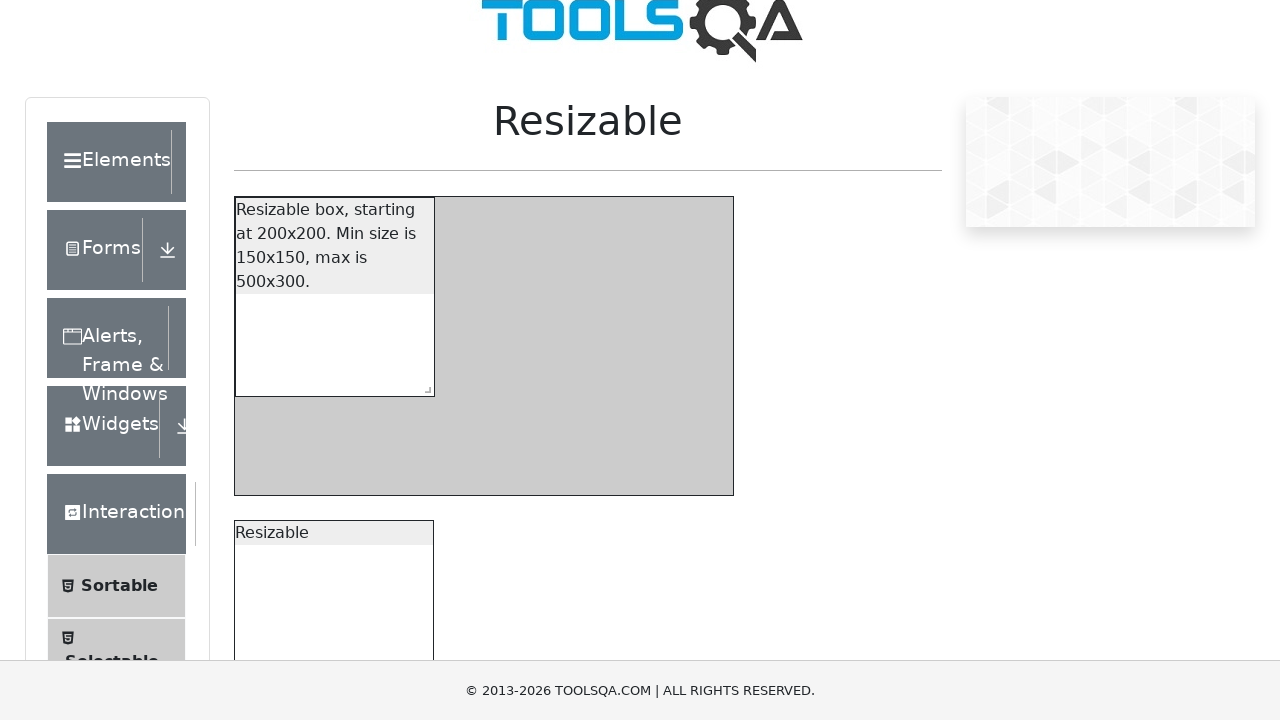